Tests the subtraction functionality of a calculator by entering two numbers and clicking the subtract button

Starting URL: https://antoniotrindade.com.br/treinoautomacao/desafiosoma.html

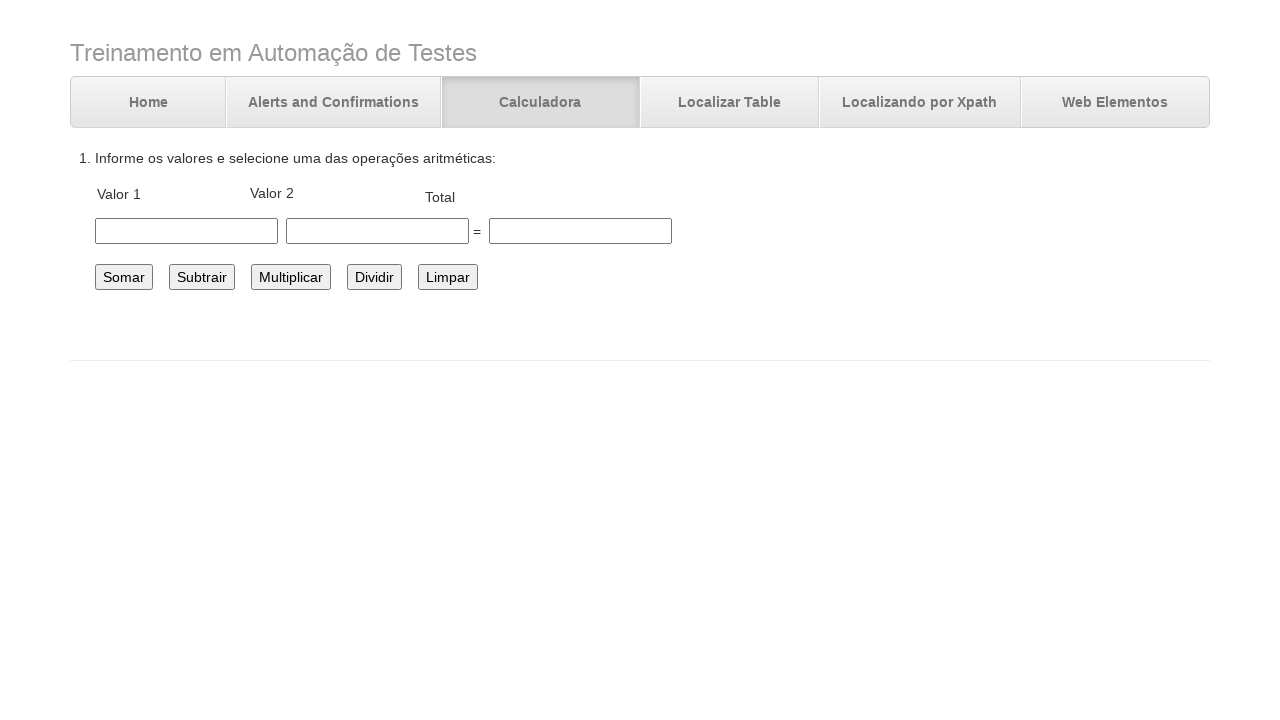

Entered first number '60.0' in the first input field on //*[@id='number1']
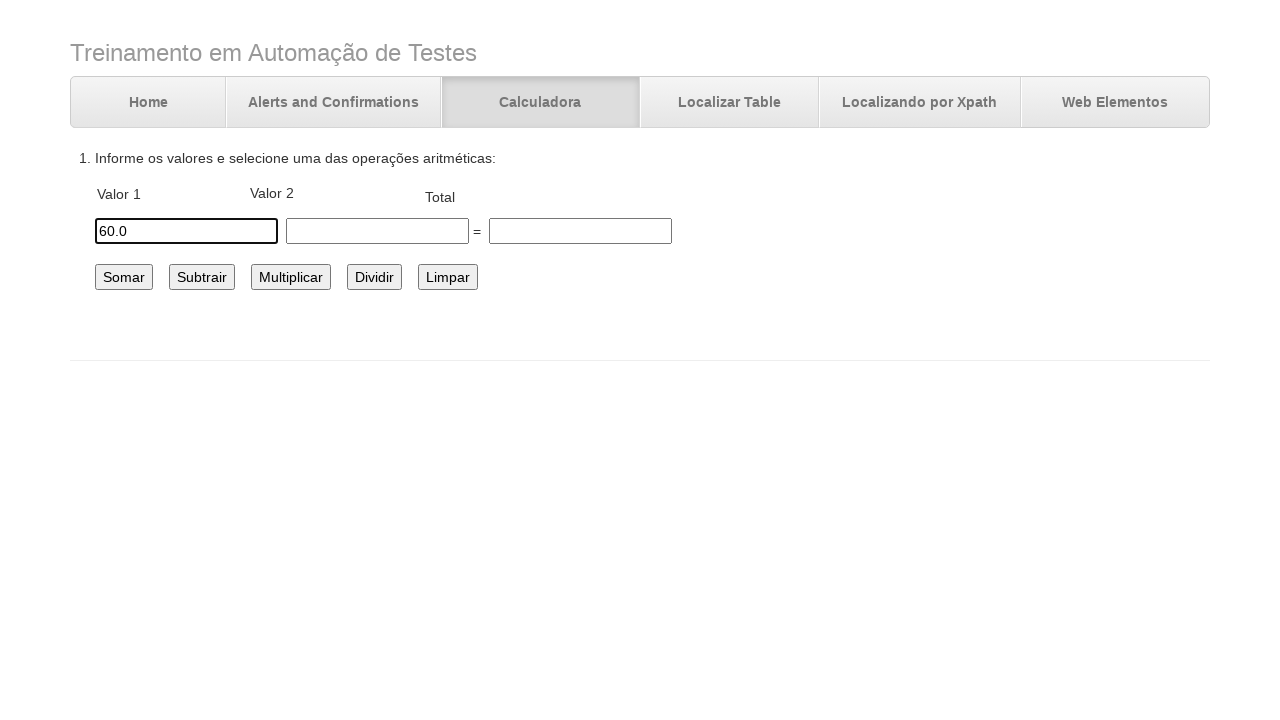

Entered second number '45.5' in the second input field on #number2
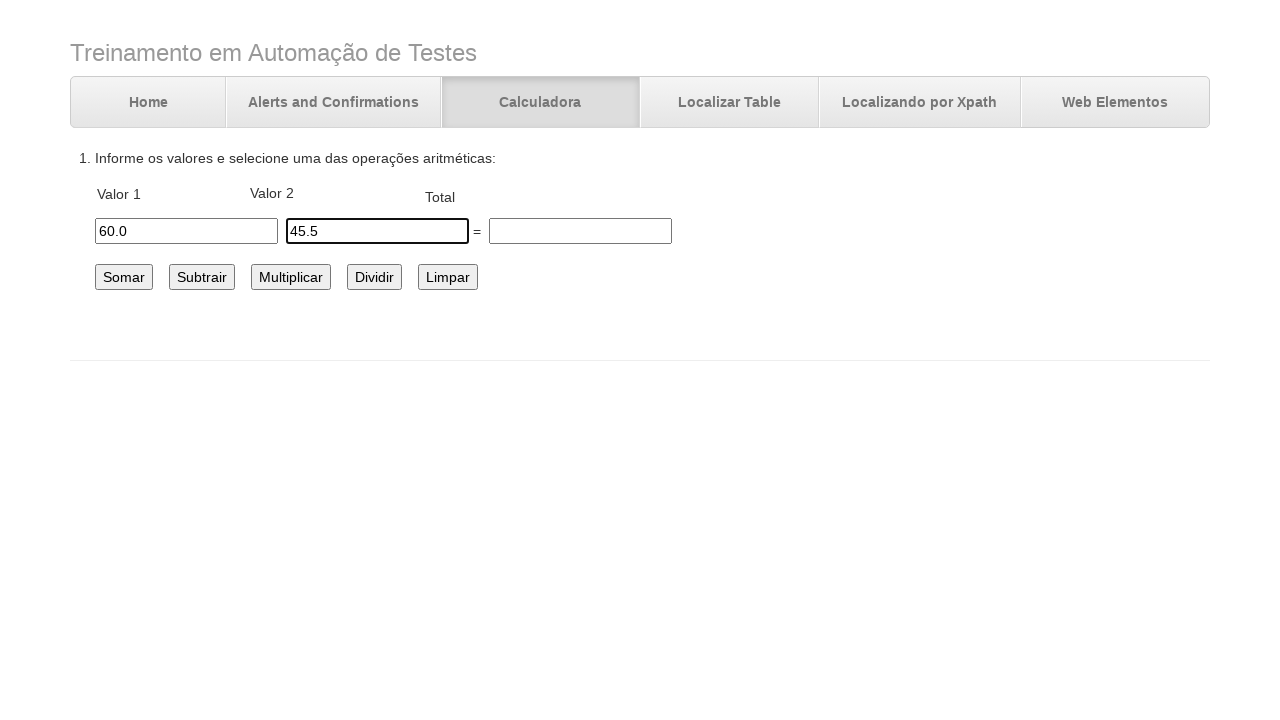

Clicked the subtract button at (202, 277) on #subtrair
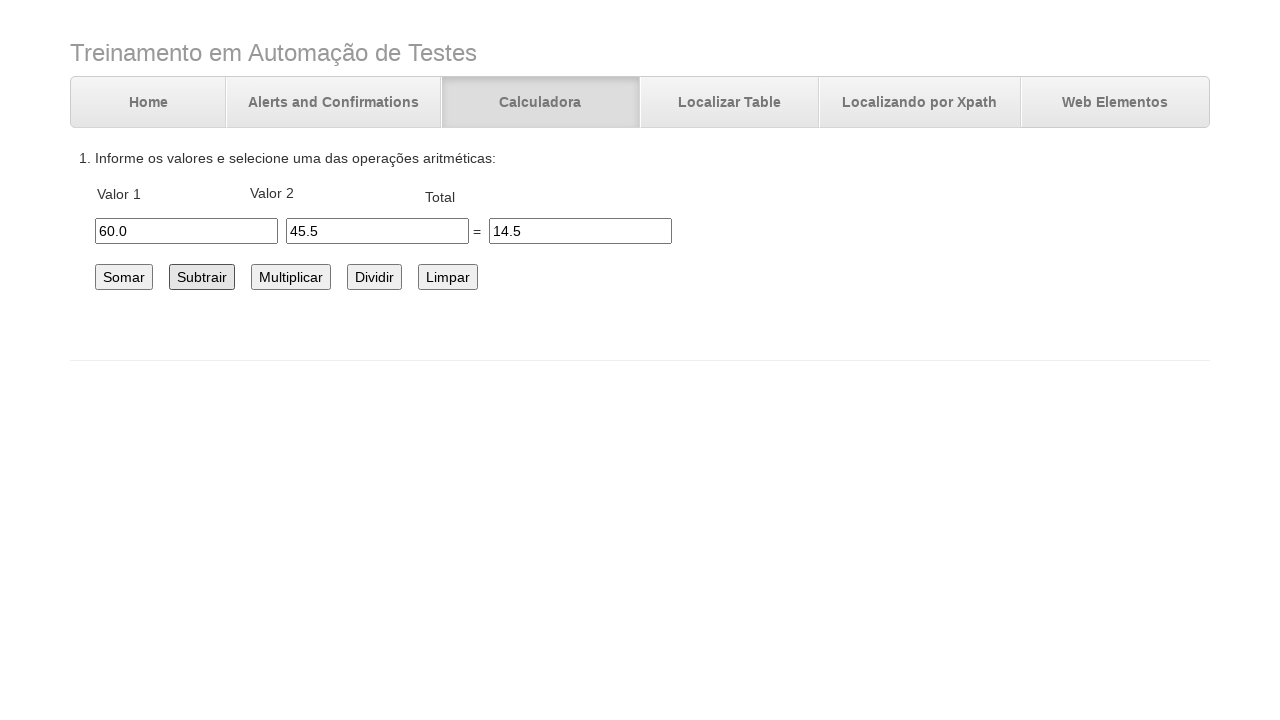

Subtraction result calculated and displayed
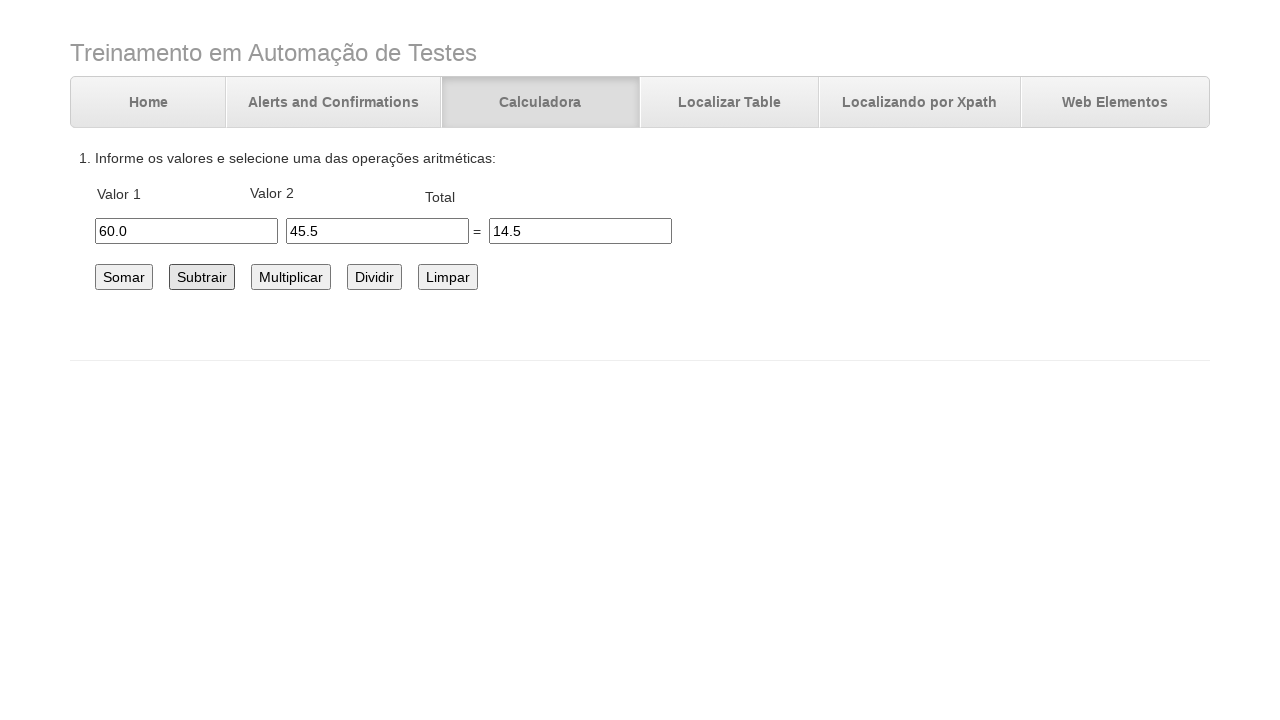

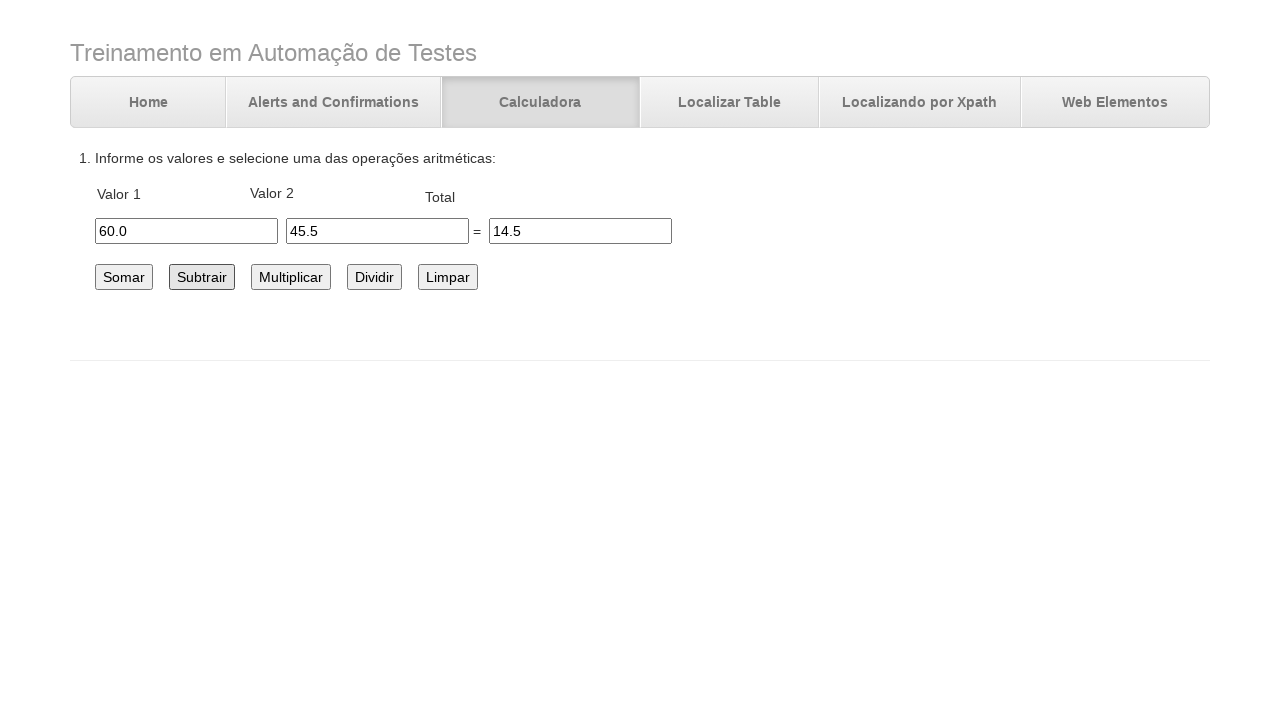